Tests window handling functionality by clicking a link that opens a new window and verifying the title of the new window

Starting URL: https://practice.cydeo.com/windows

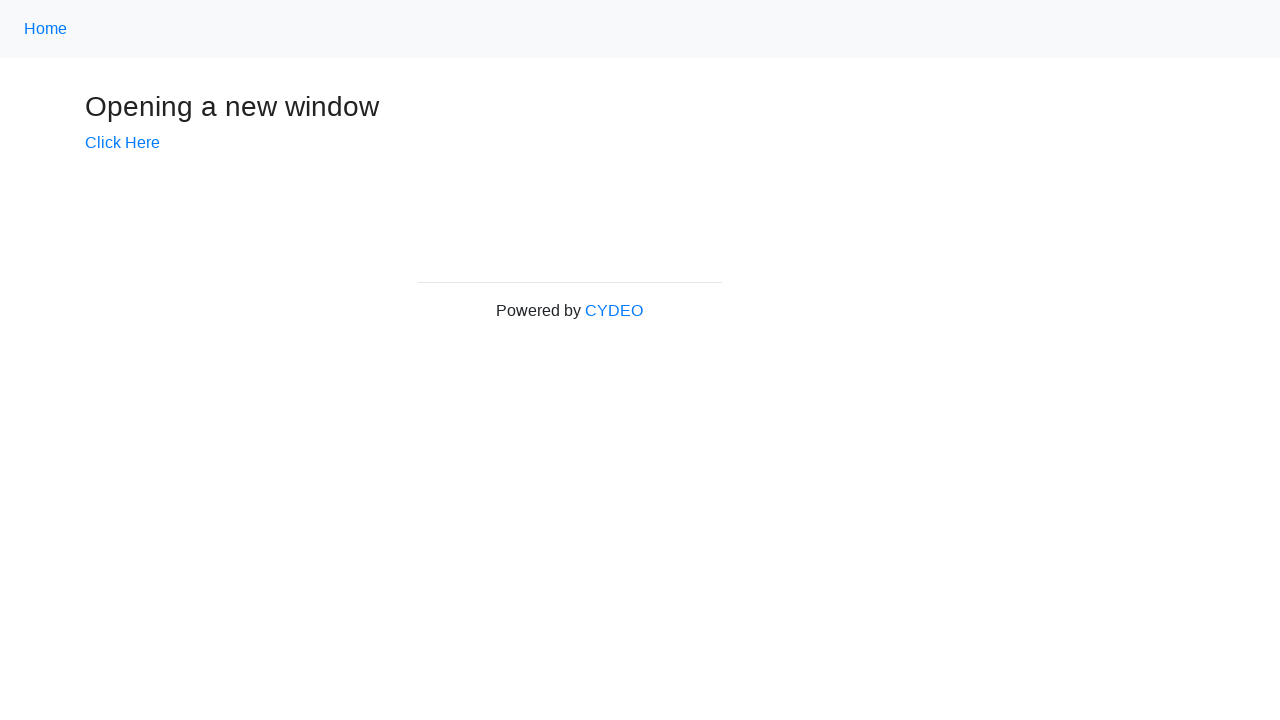

Verified main page title is 'Windows'
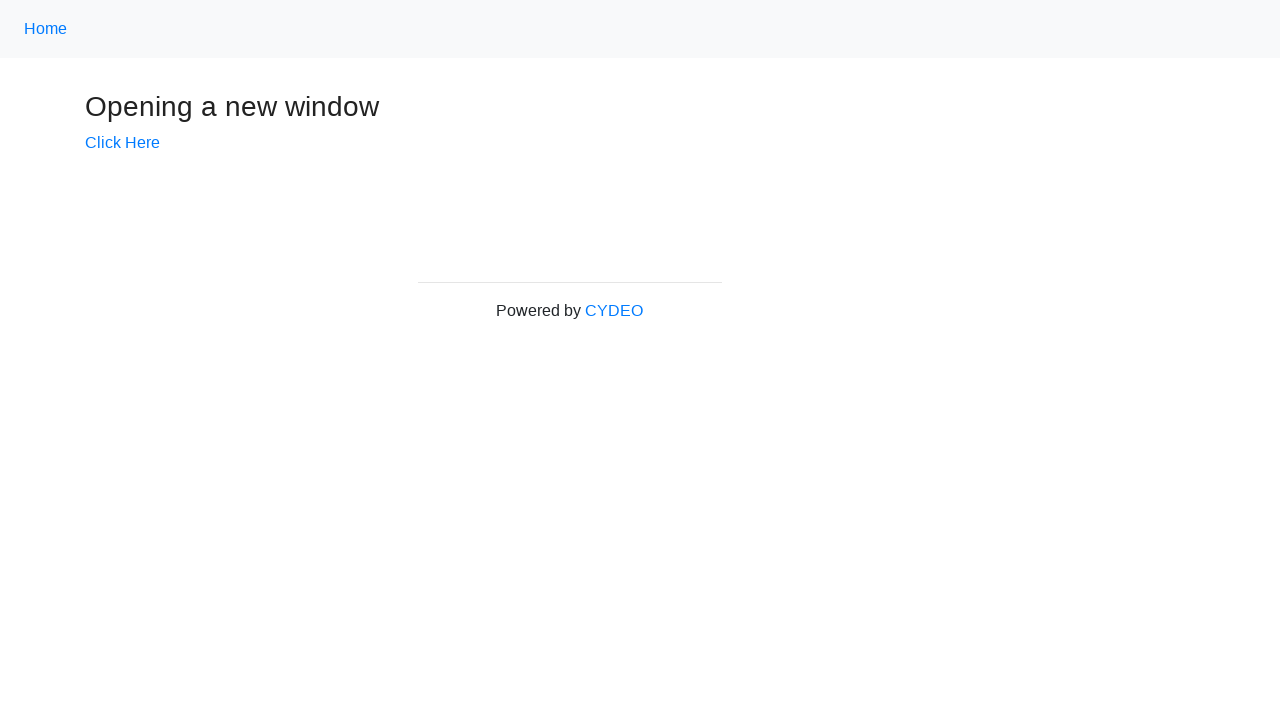

Clicked 'Click Here' link to open new window at (122, 143) on text='Click Here'
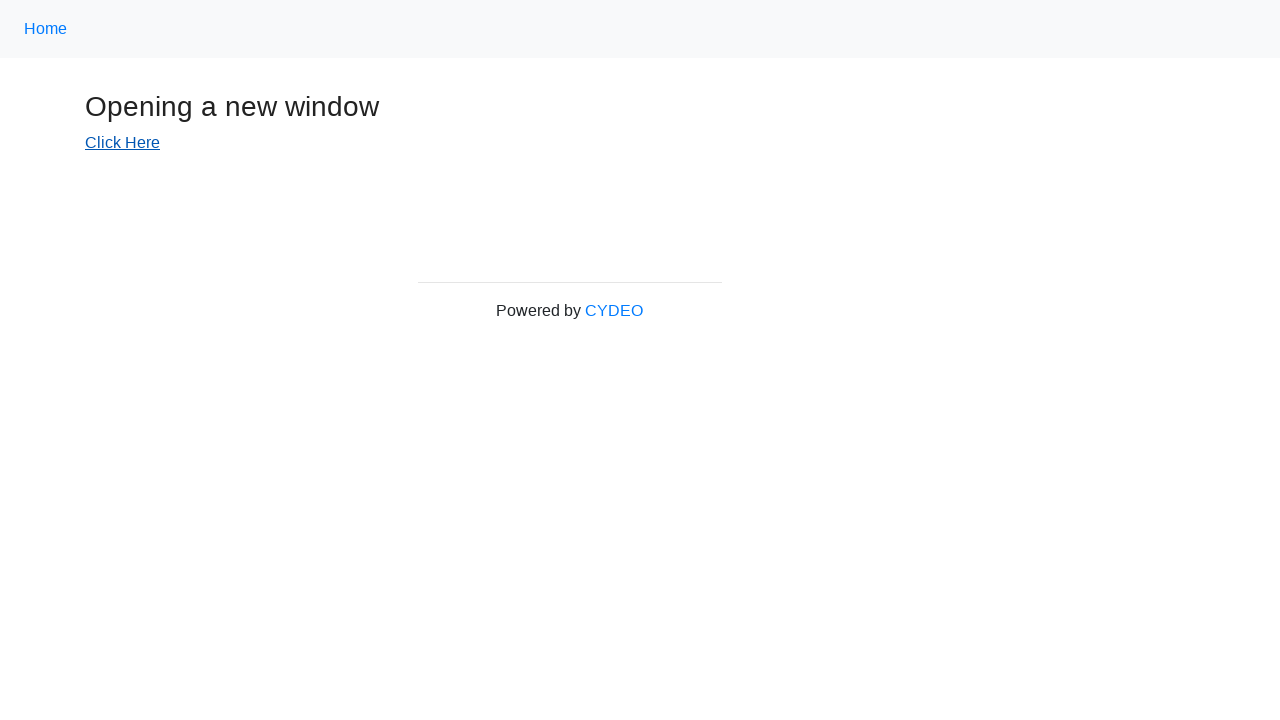

New window opened and captured
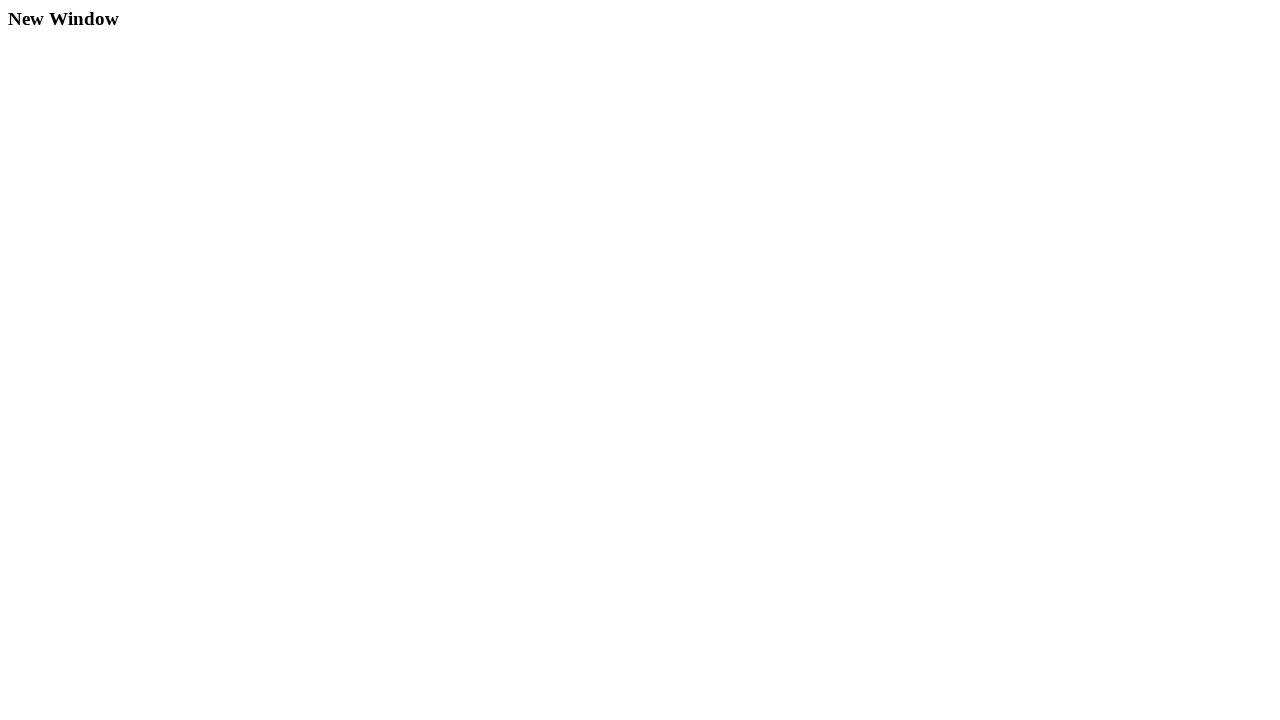

New page finished loading
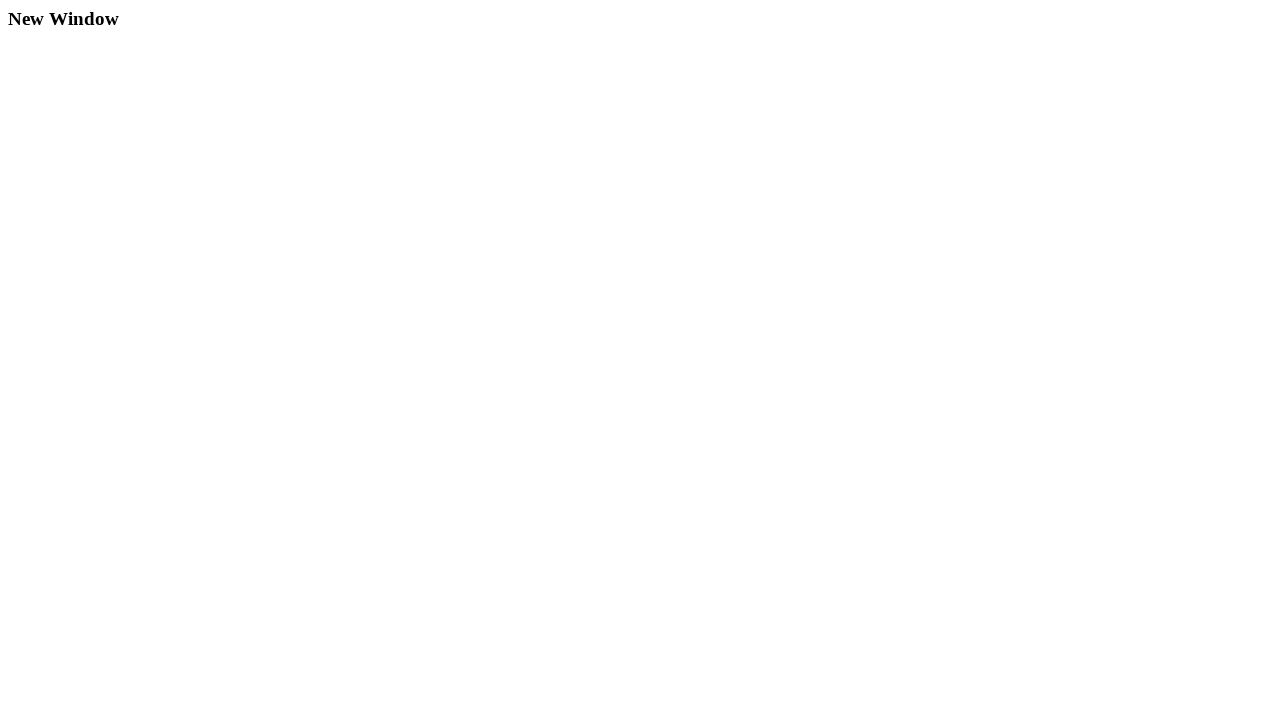

Verified new window title is 'New Window'
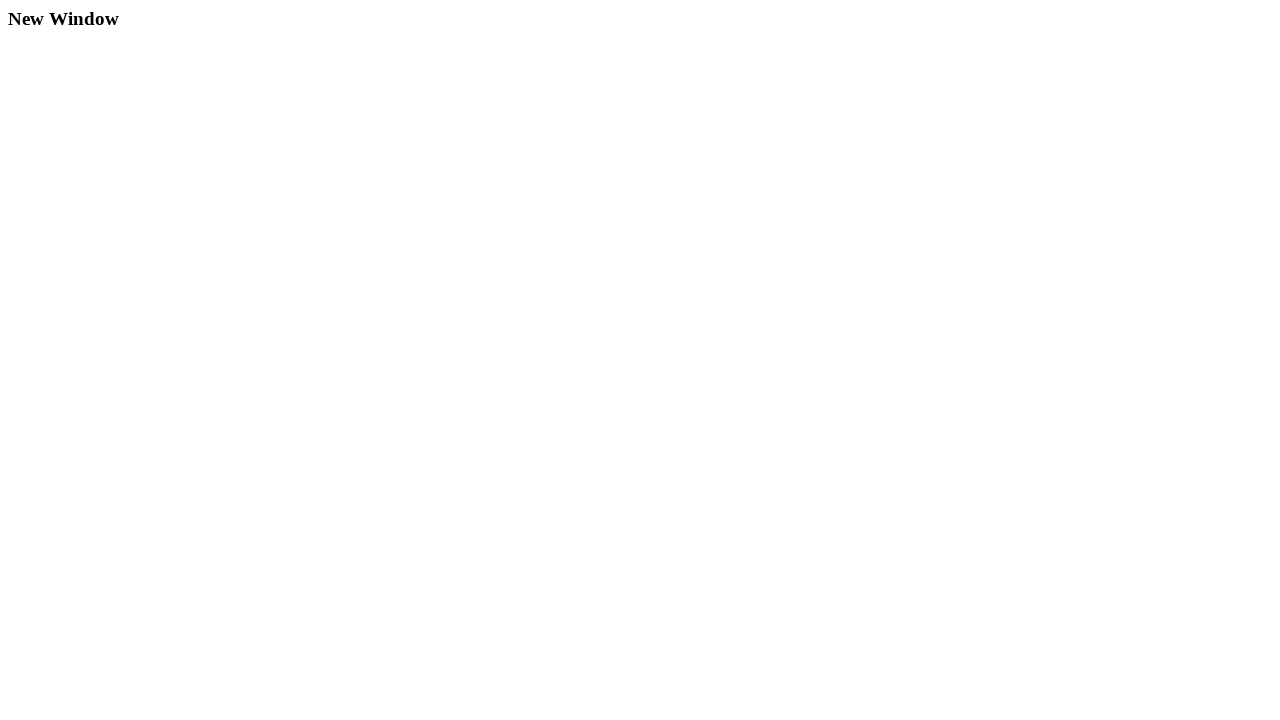

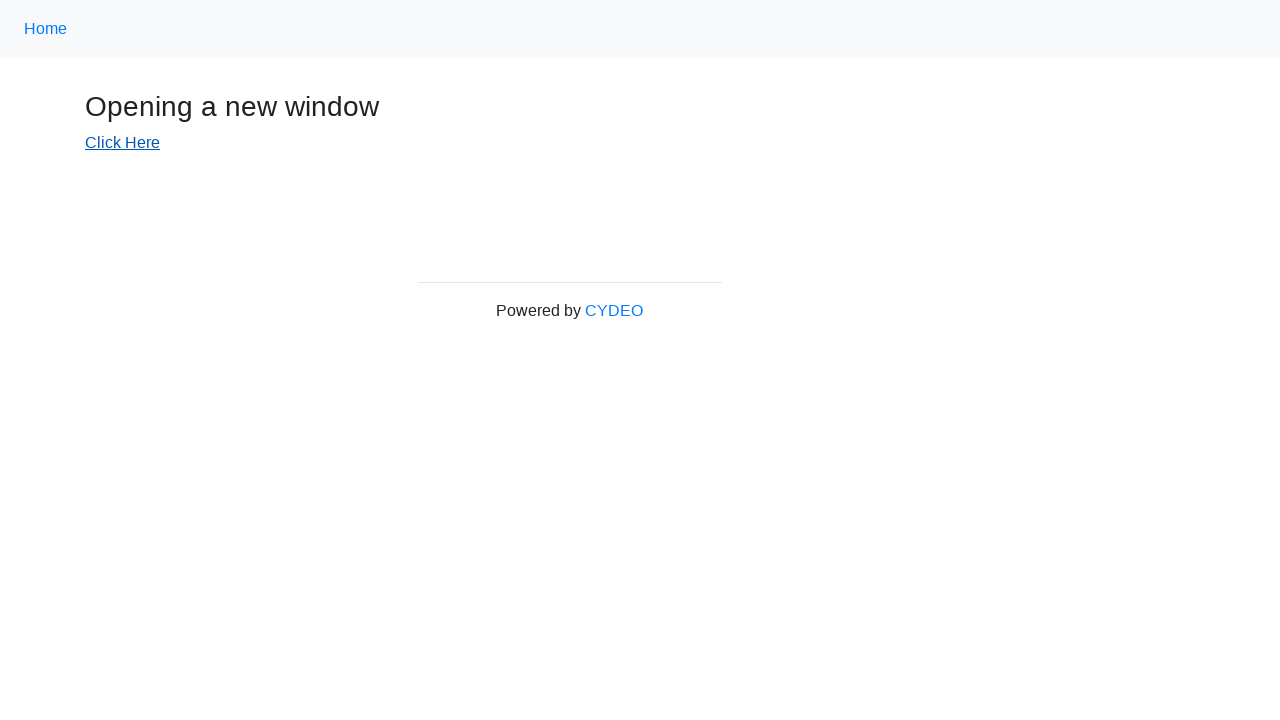